Tests a simple form by filling in first name, last name, city, and country fields, then submitting the form by clicking a button.

Starting URL: http://suninjuly.github.io/simple_form_find_task.html

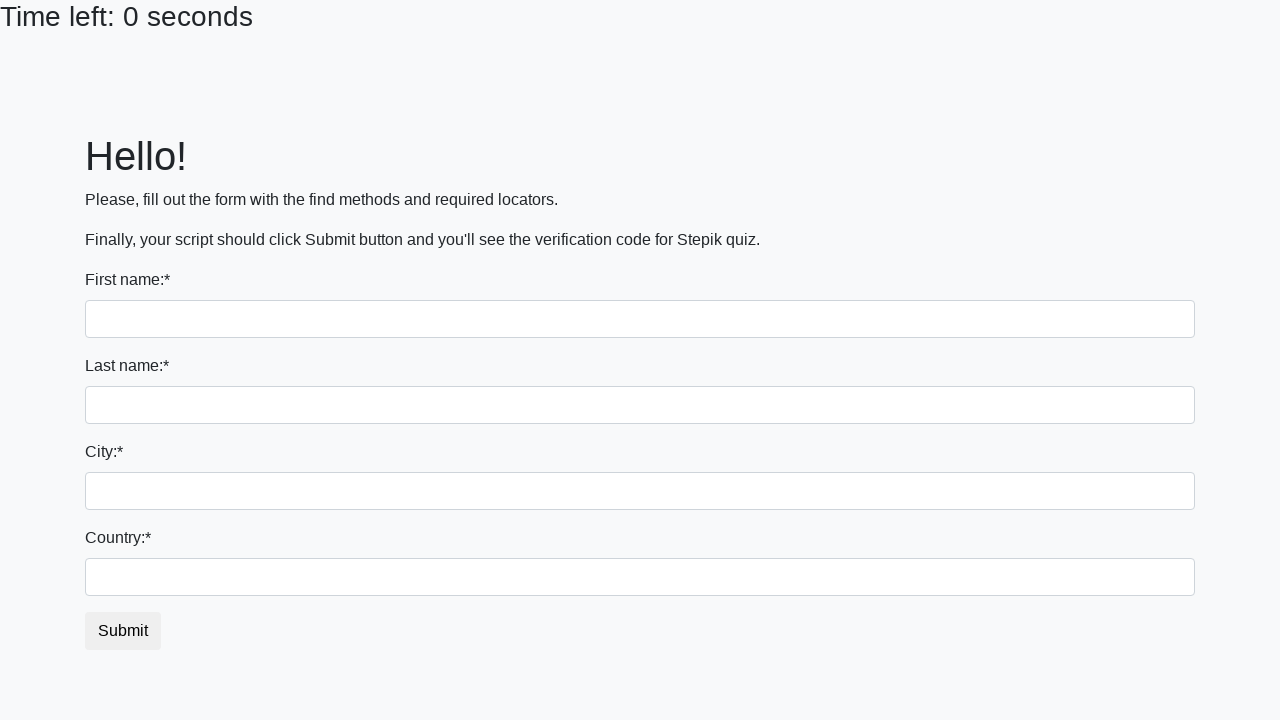

Filled first name field with 'Ivan' on input
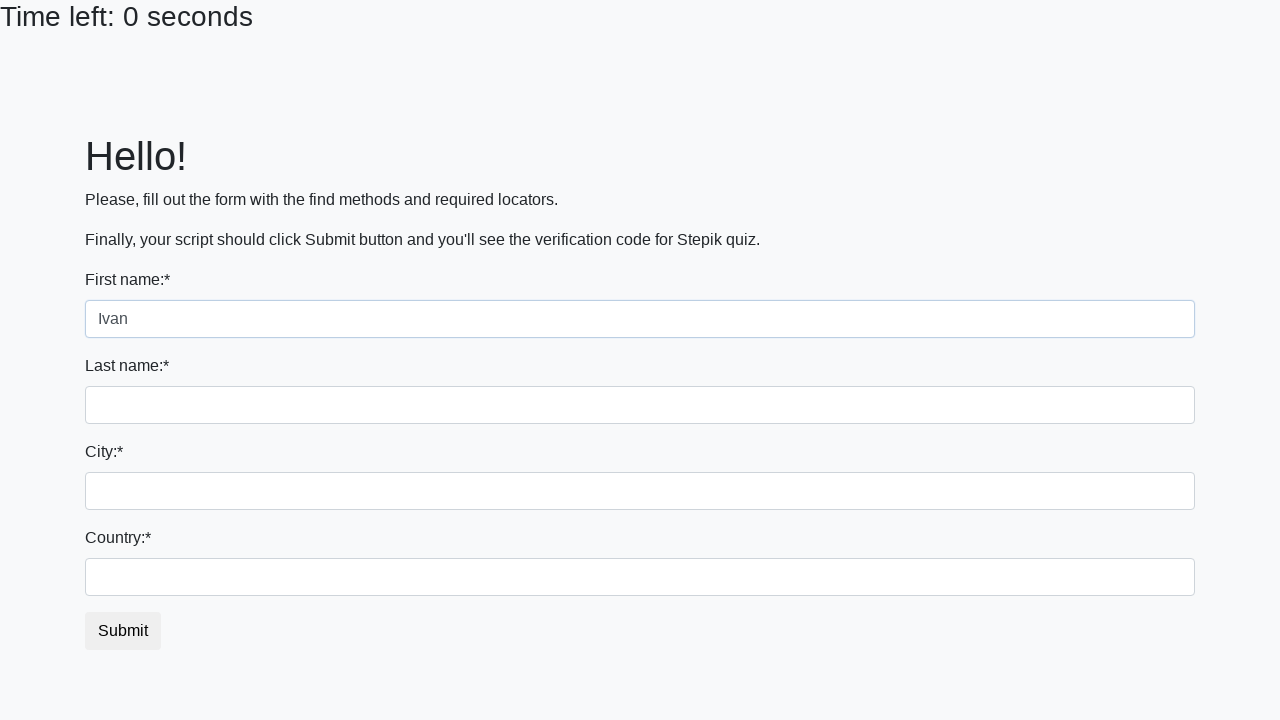

Filled last name field with 'Petrov' on input[name='last_name']
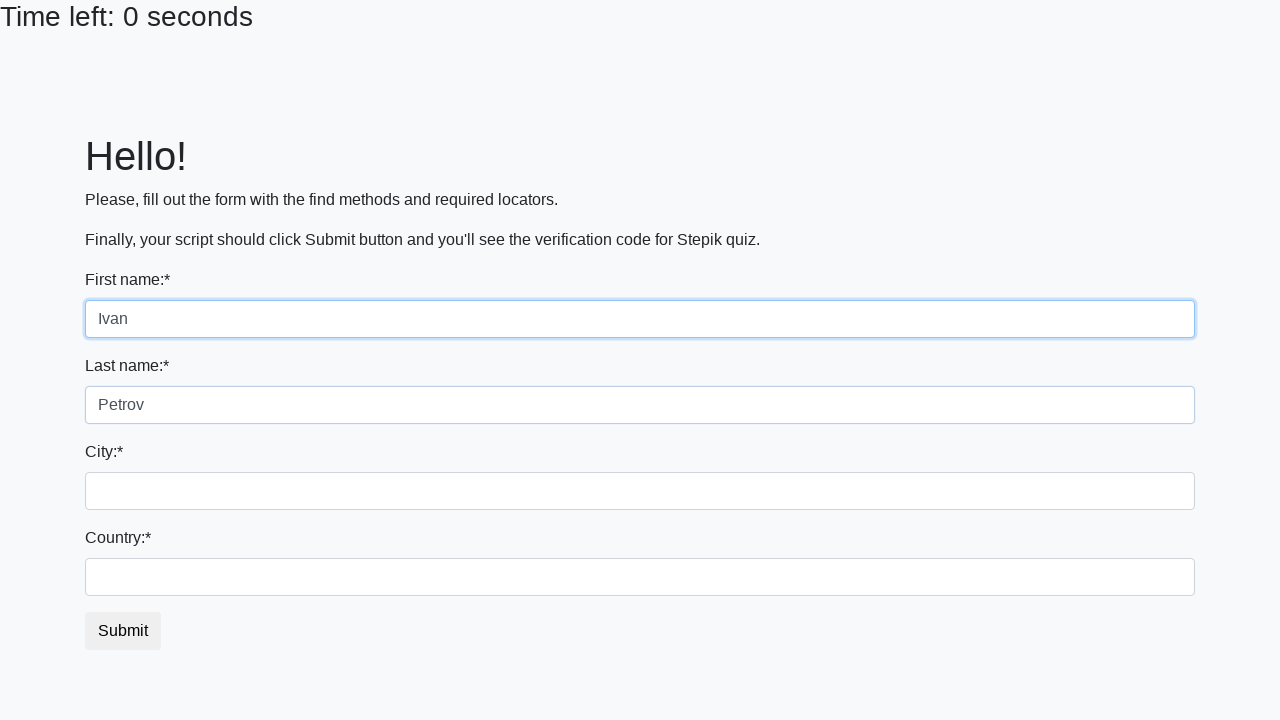

Filled city field with 'Smolensk' on .form-control.city
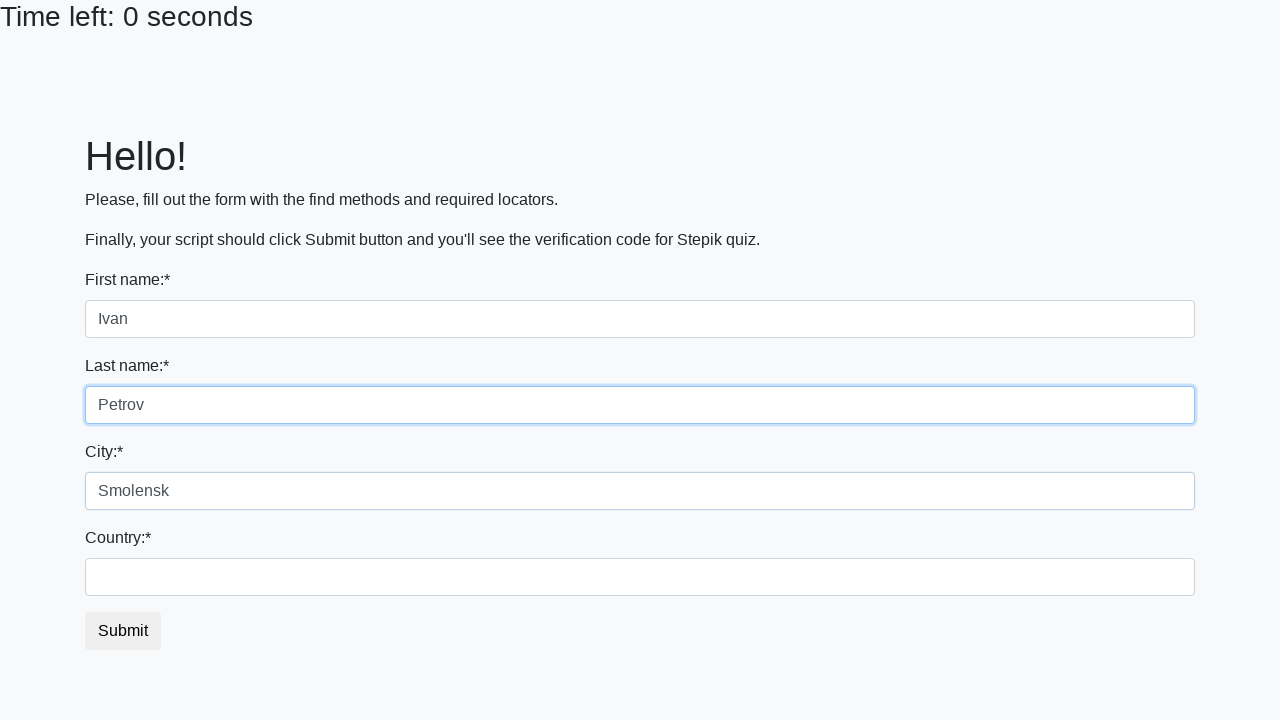

Filled country field with 'Russia' on #country
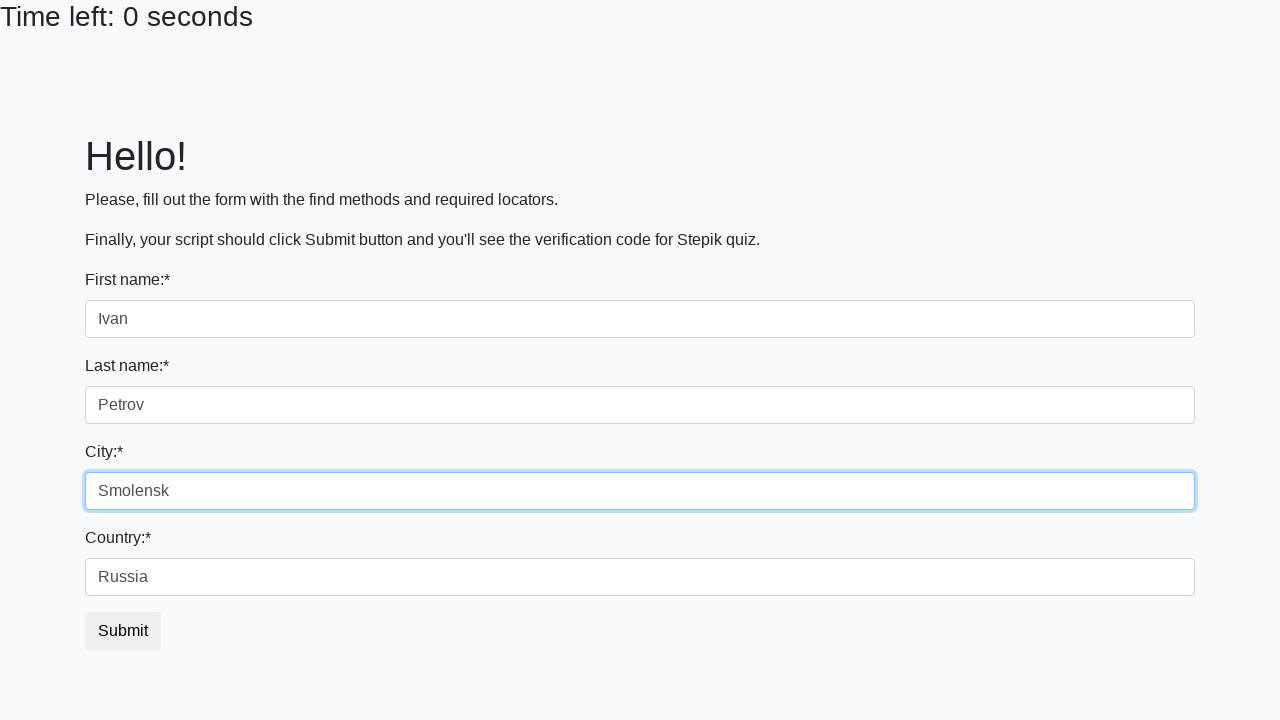

Clicked submit button to submit the form at (123, 631) on button.btn
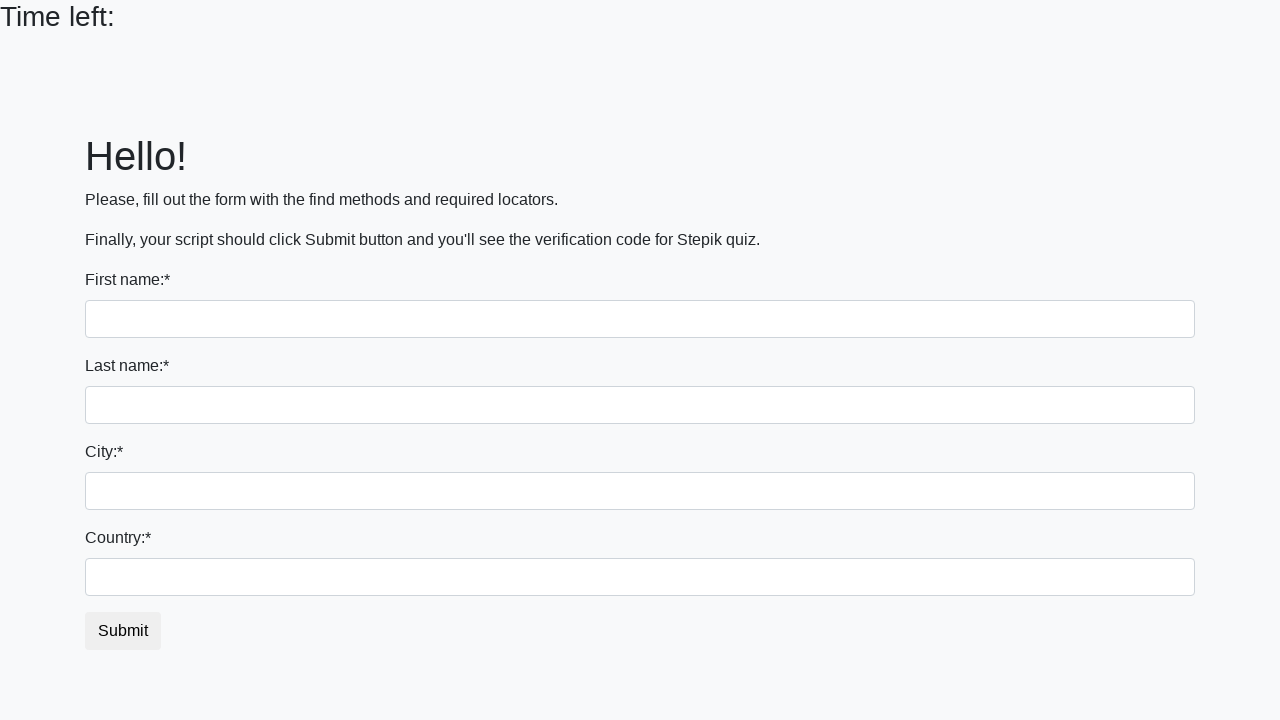

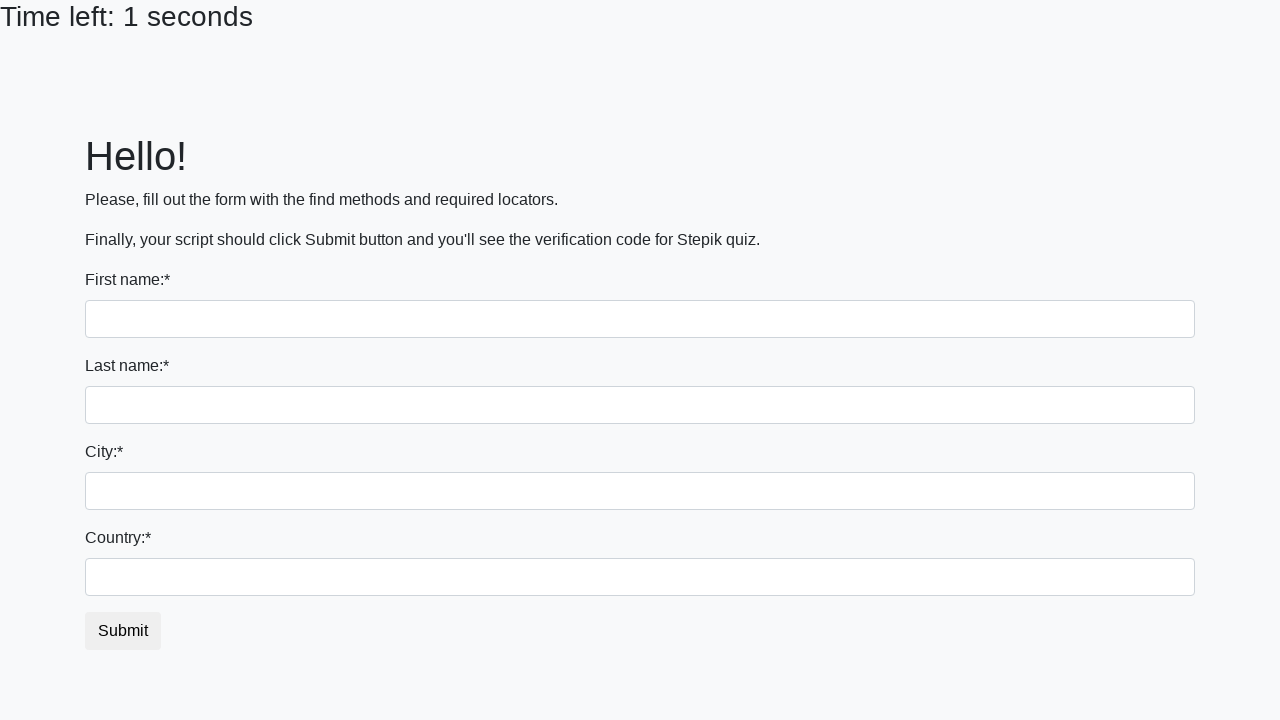